Tests clicking a button identified by class attribute and handling the resulting alert dialog multiple times

Starting URL: http://uitestingplayground.com/classattr

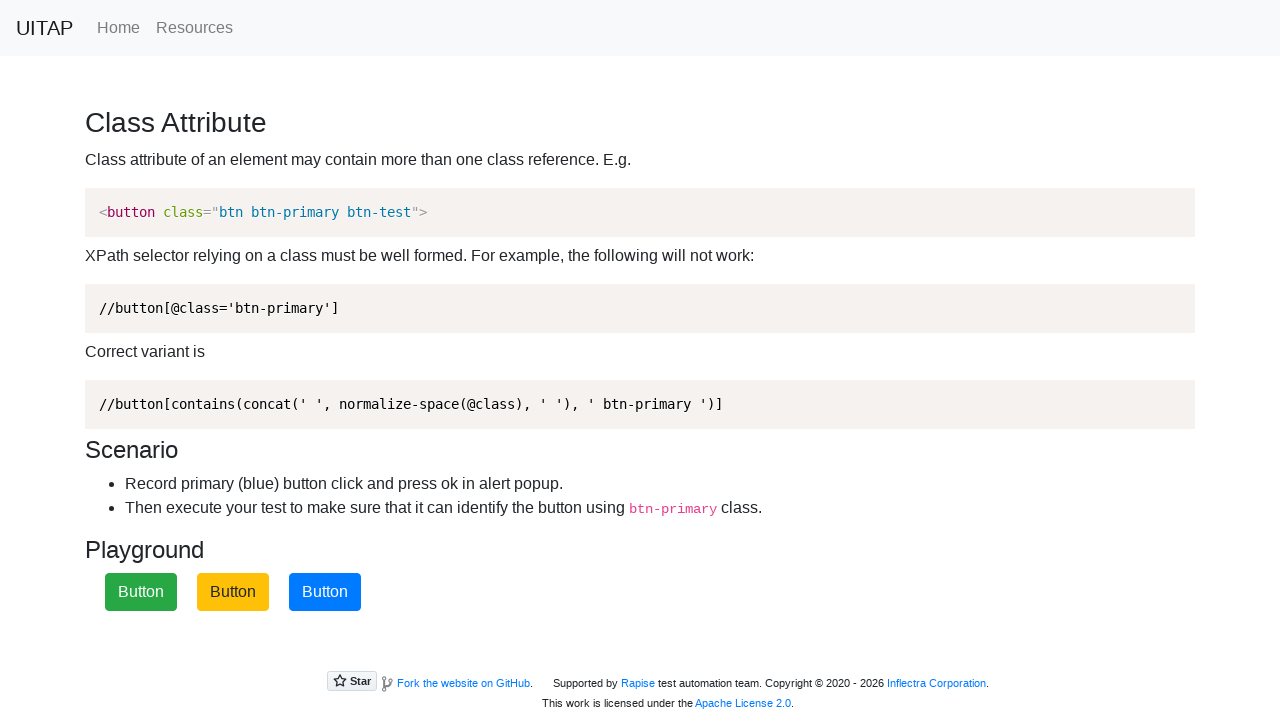

Navigated to class attribute test page
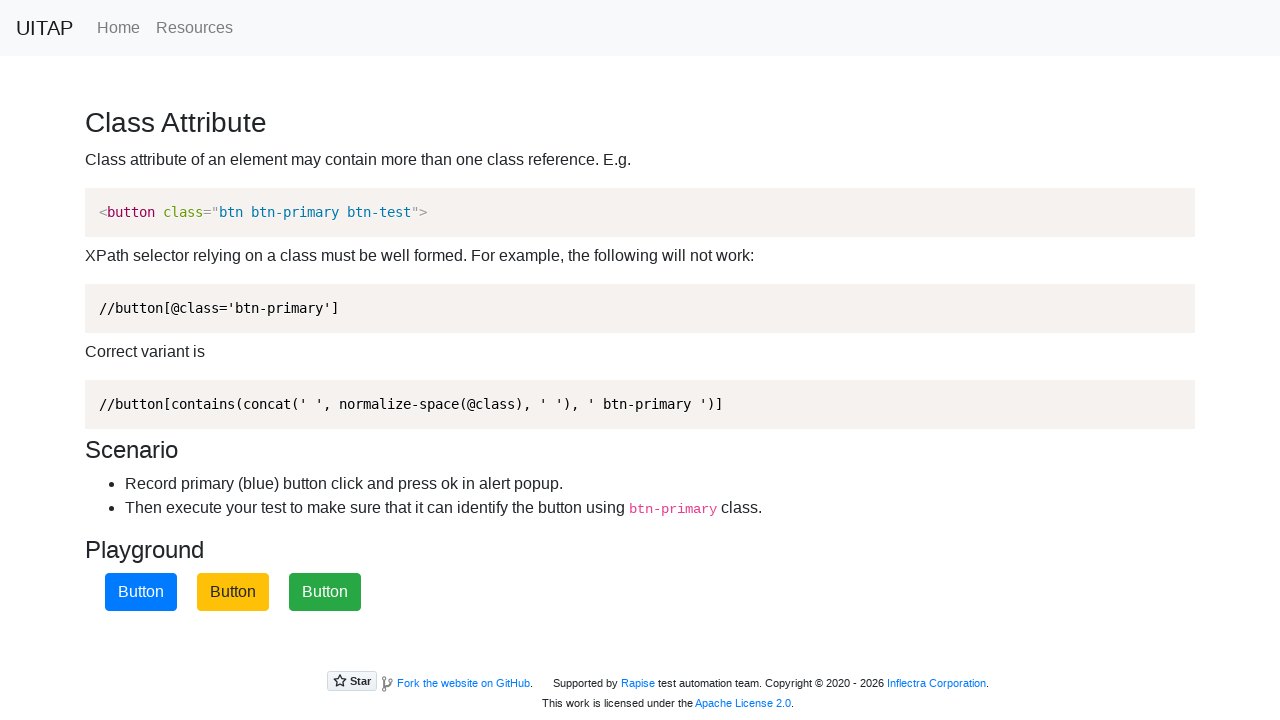

Clicked blue button with class 'btn-primary' (cycle 0) at (141, 592) on button.btn-primary
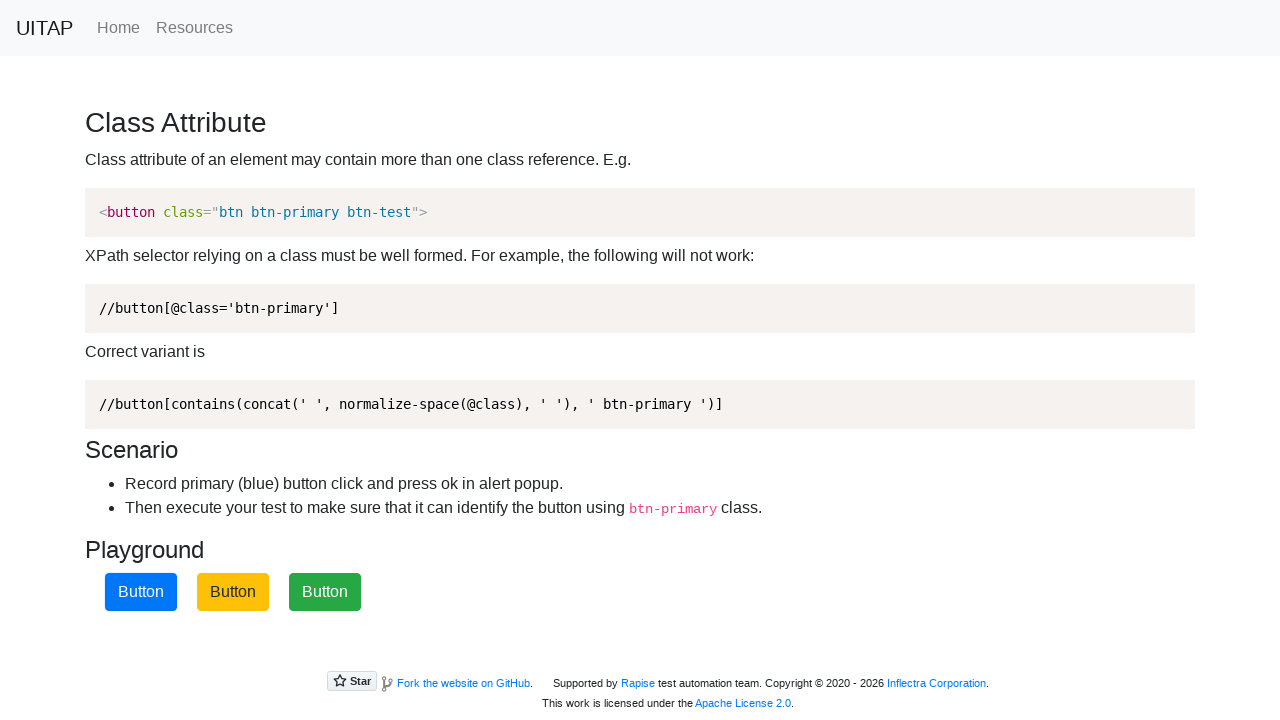

Set up alert dialog handler to accept alerts (cycle 0)
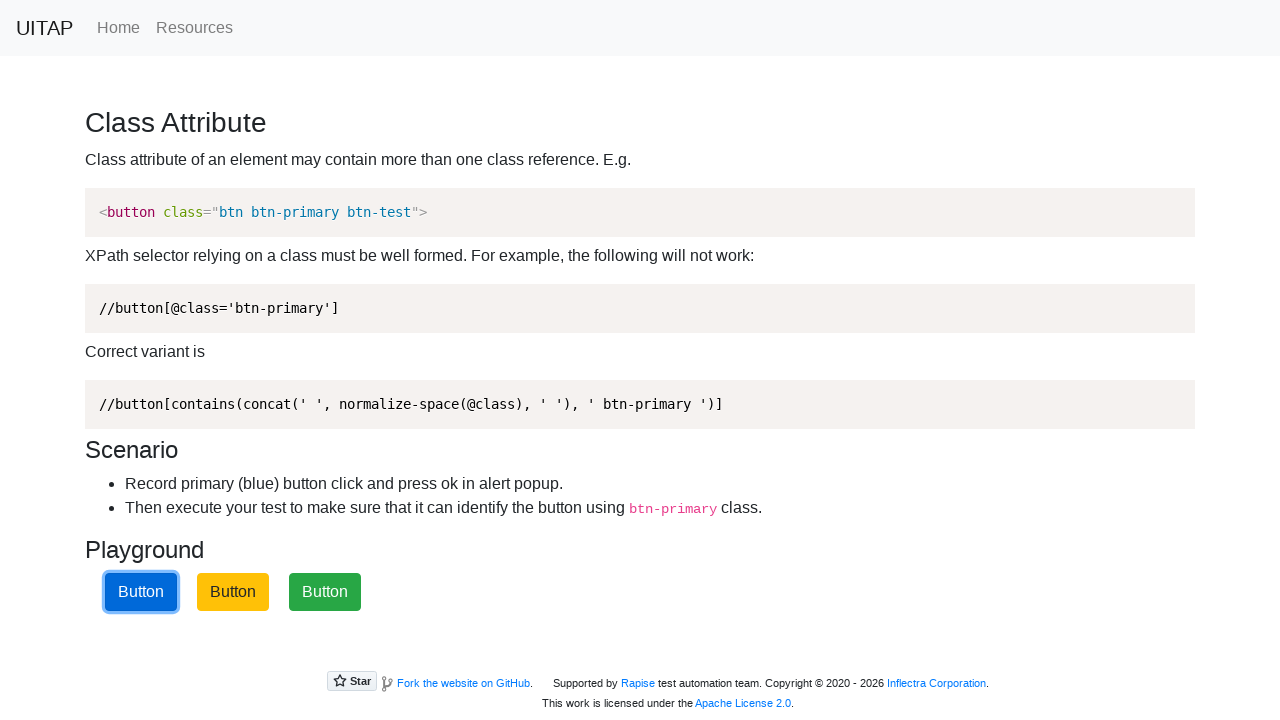

Waited 3 seconds before next iteration (cycle 0)
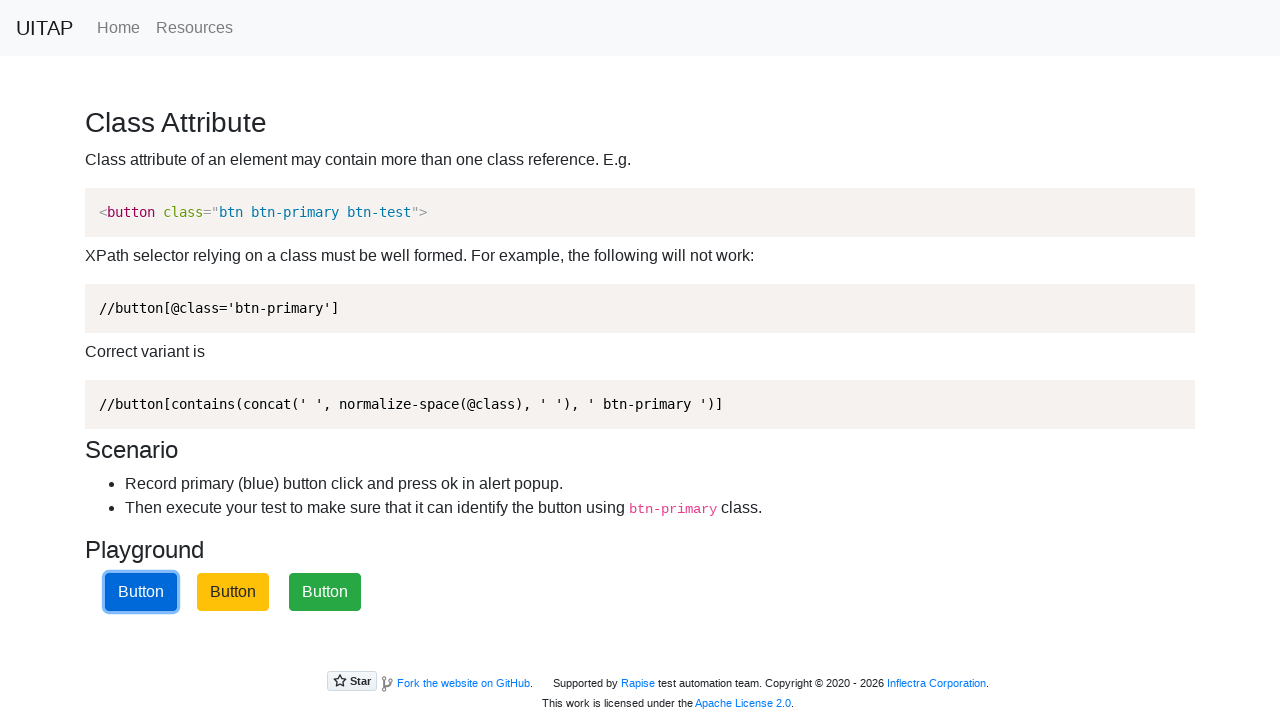

Navigated back to class attribute test page (cycle 1)
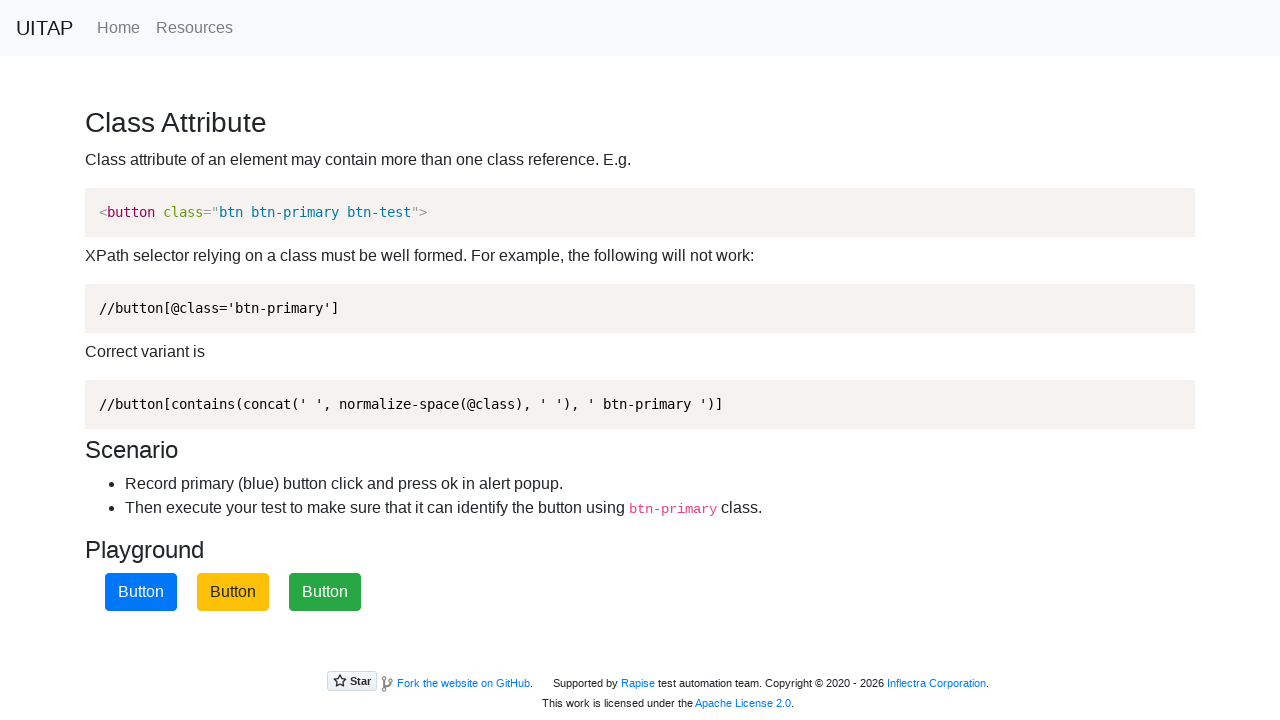

Clicked blue button with class 'btn-primary' (cycle 1) at (141, 592) on button.btn-primary
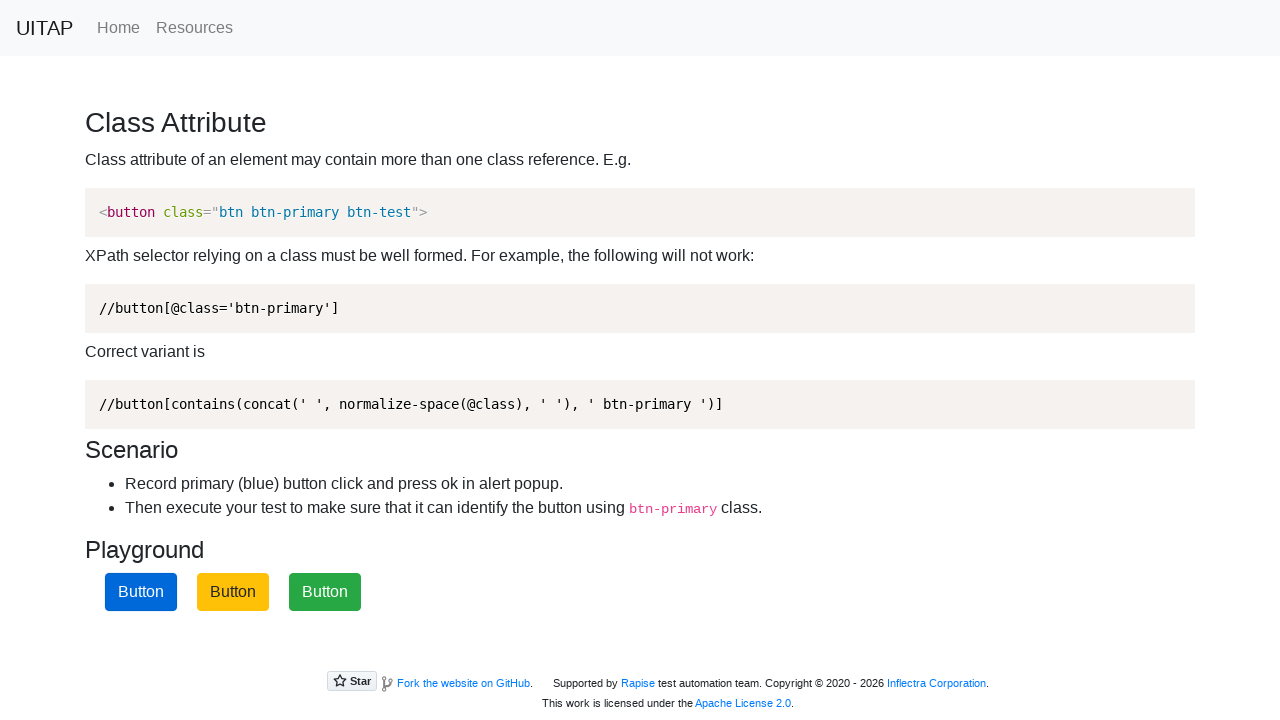

Set up alert dialog handler to accept alerts (cycle 1)
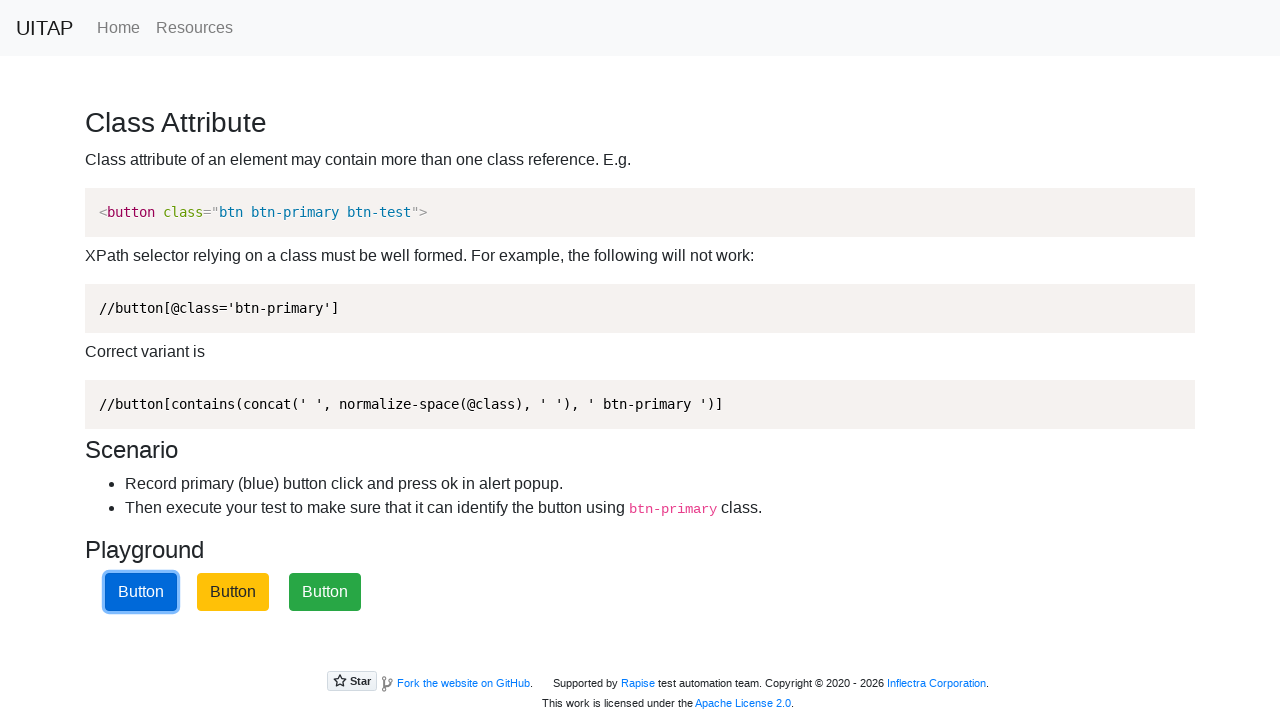

Waited 3 seconds before next iteration (cycle 1)
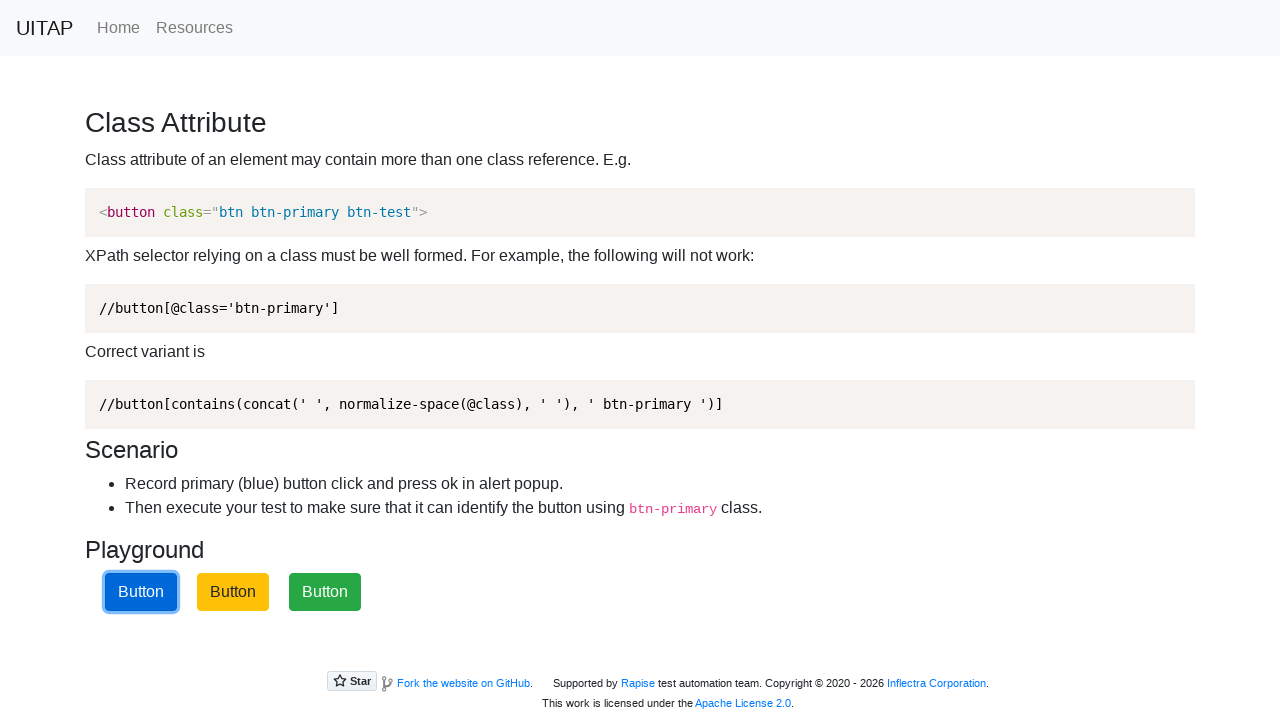

Navigated back to class attribute test page (cycle 2)
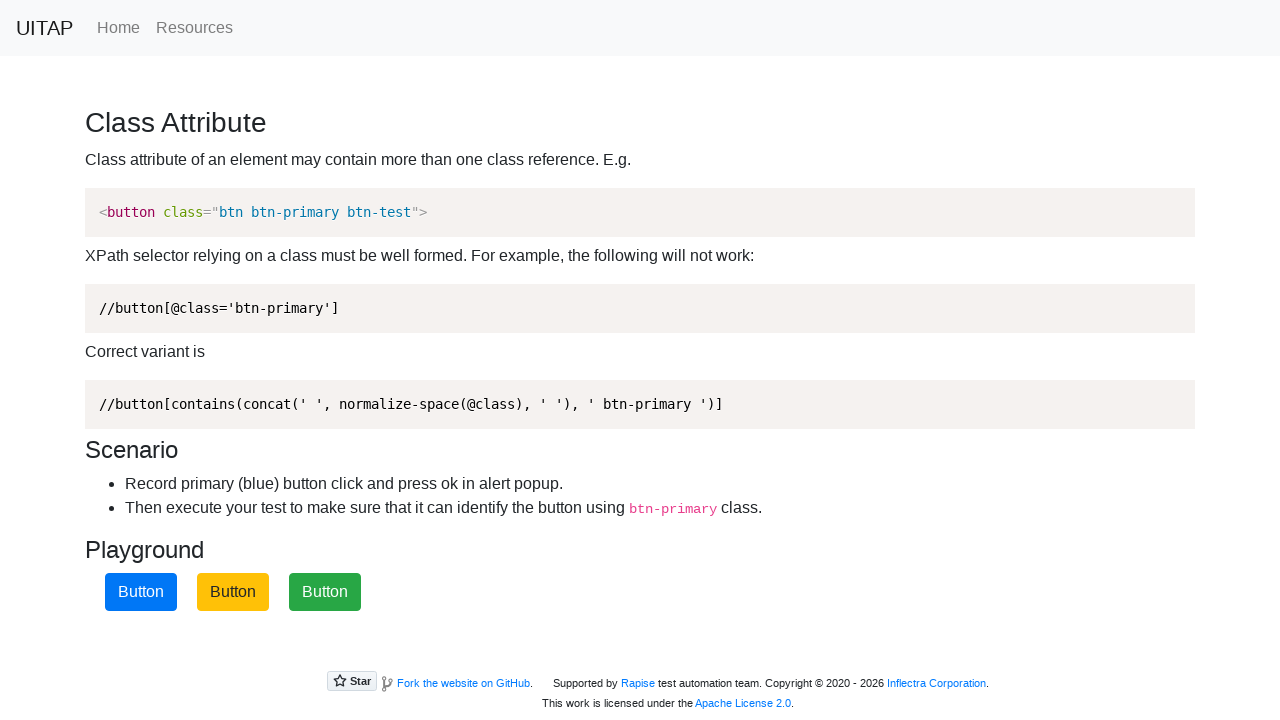

Clicked blue button with class 'btn-primary' (cycle 2) at (141, 592) on button.btn-primary
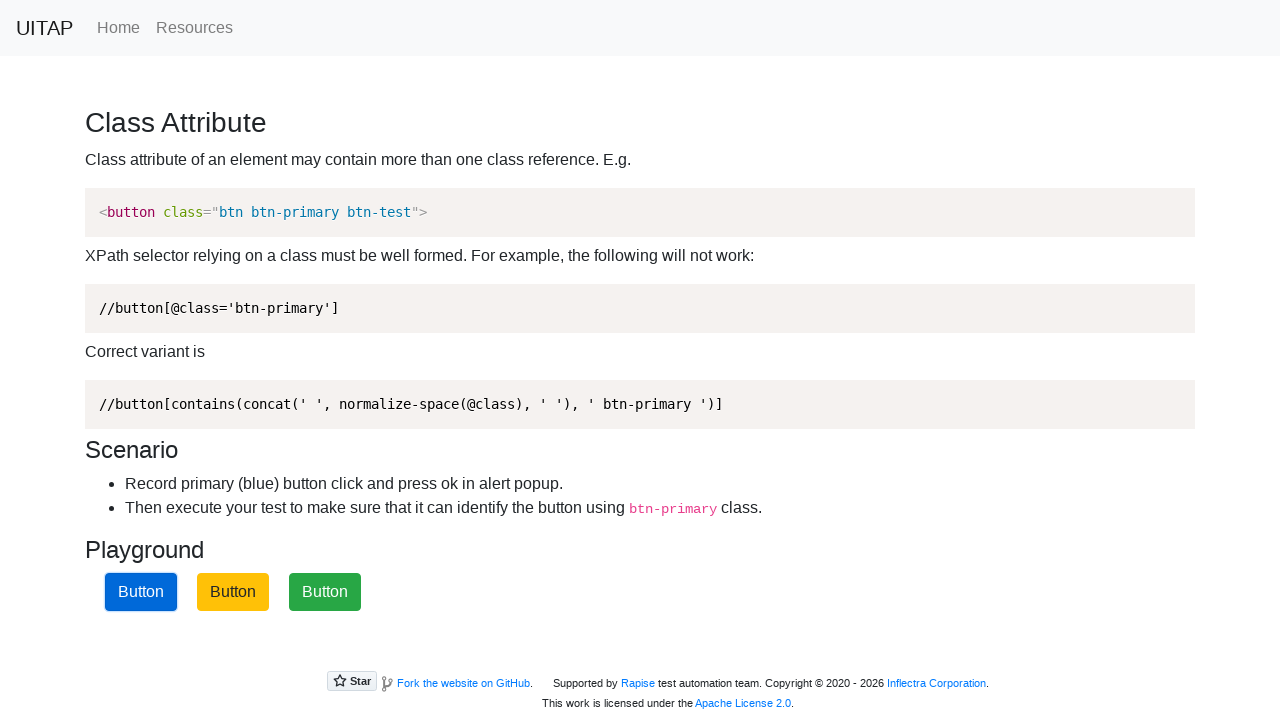

Set up alert dialog handler to accept alerts (cycle 2)
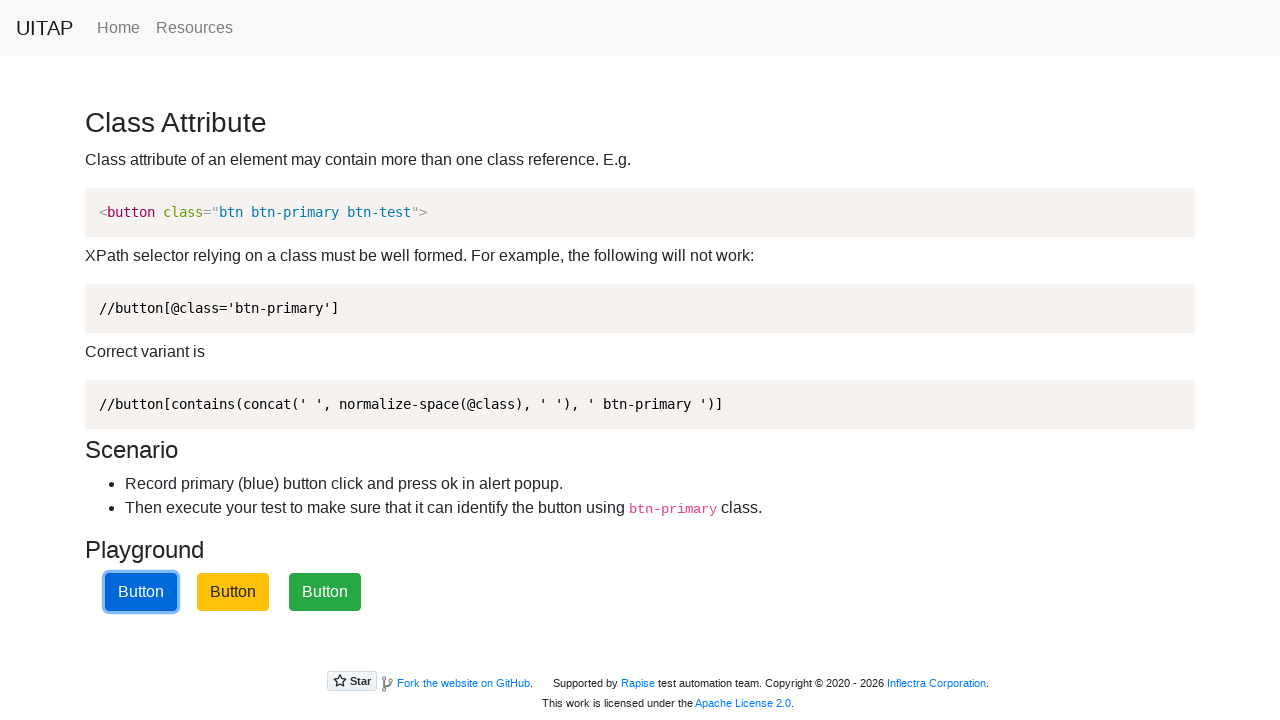

Waited 3 seconds before next iteration (cycle 2)
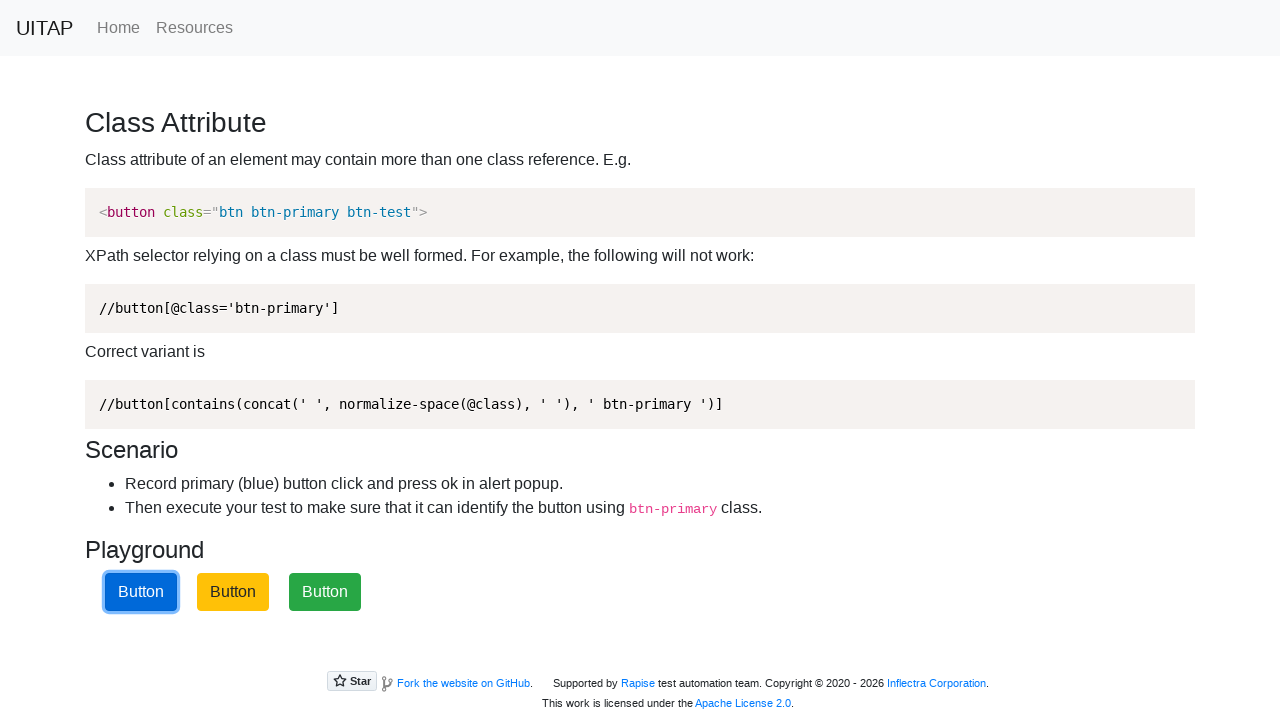

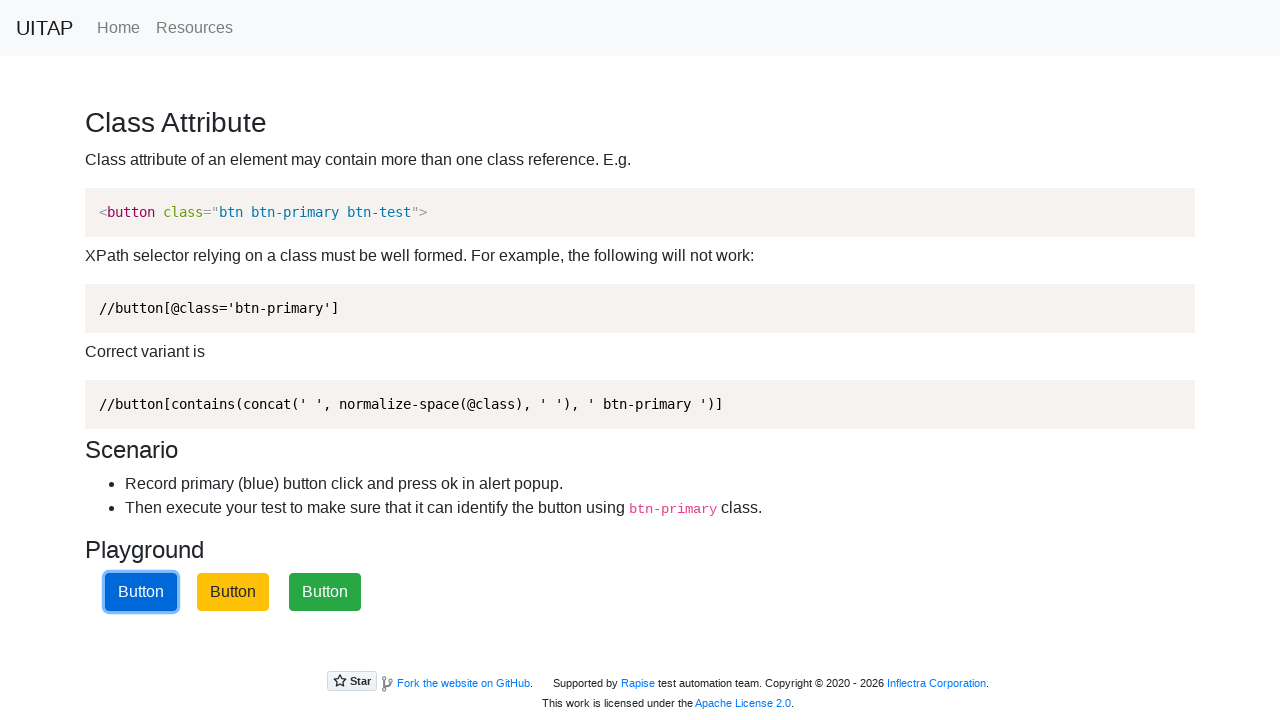